Verifies that the login page displays the correct header text "Log in to ZeroBank" by checking the h3 element.

Starting URL: http://zero.webappsecurity.com/login.html

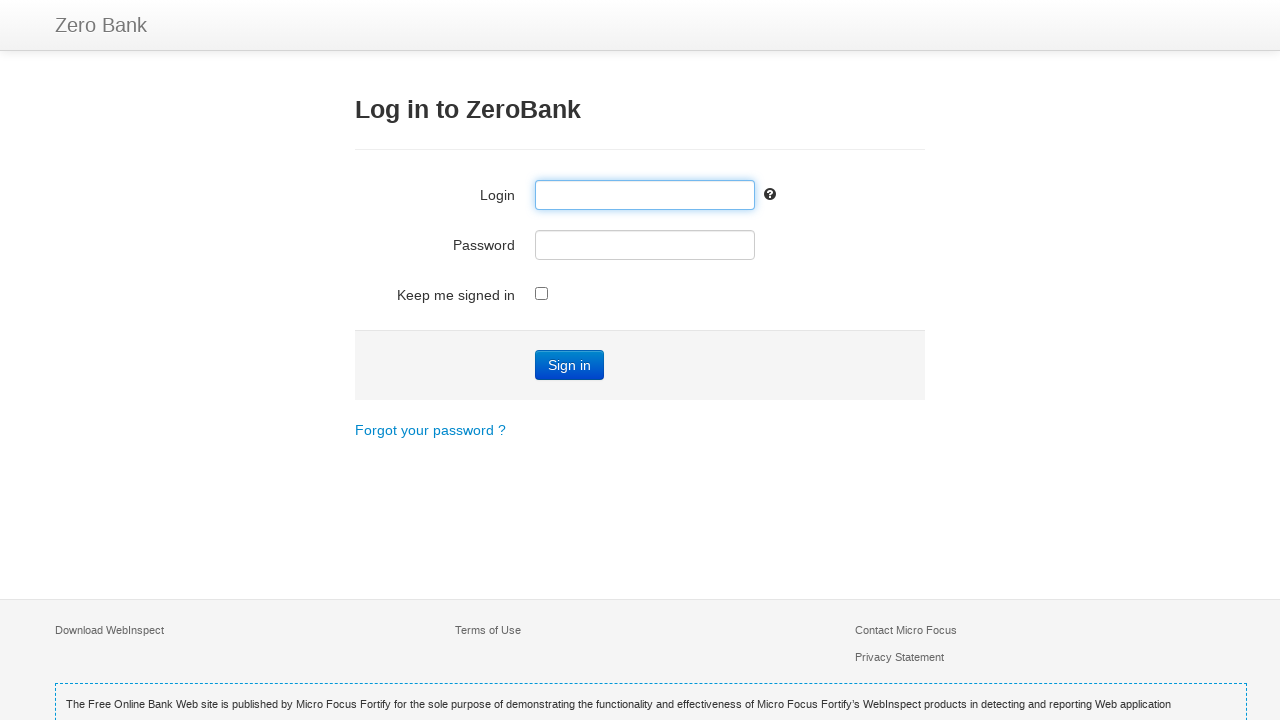

Navigated to ZeroBank login page
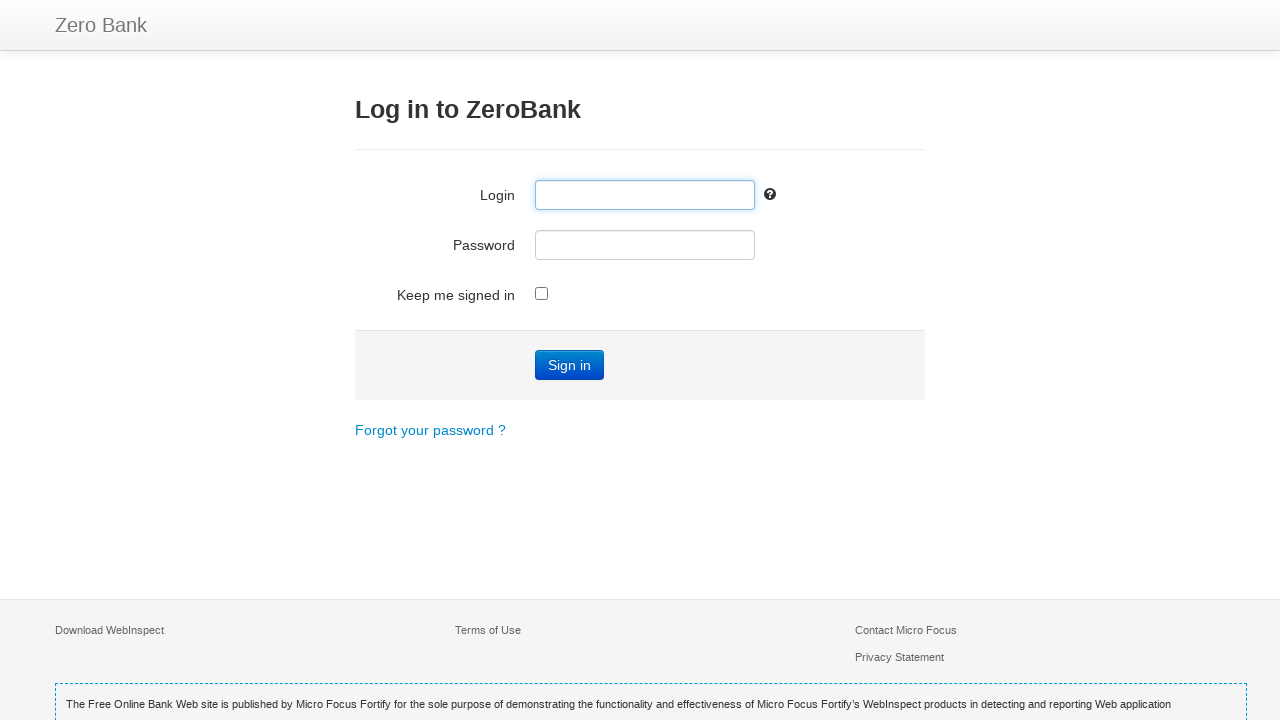

Header element (h3) loaded on page
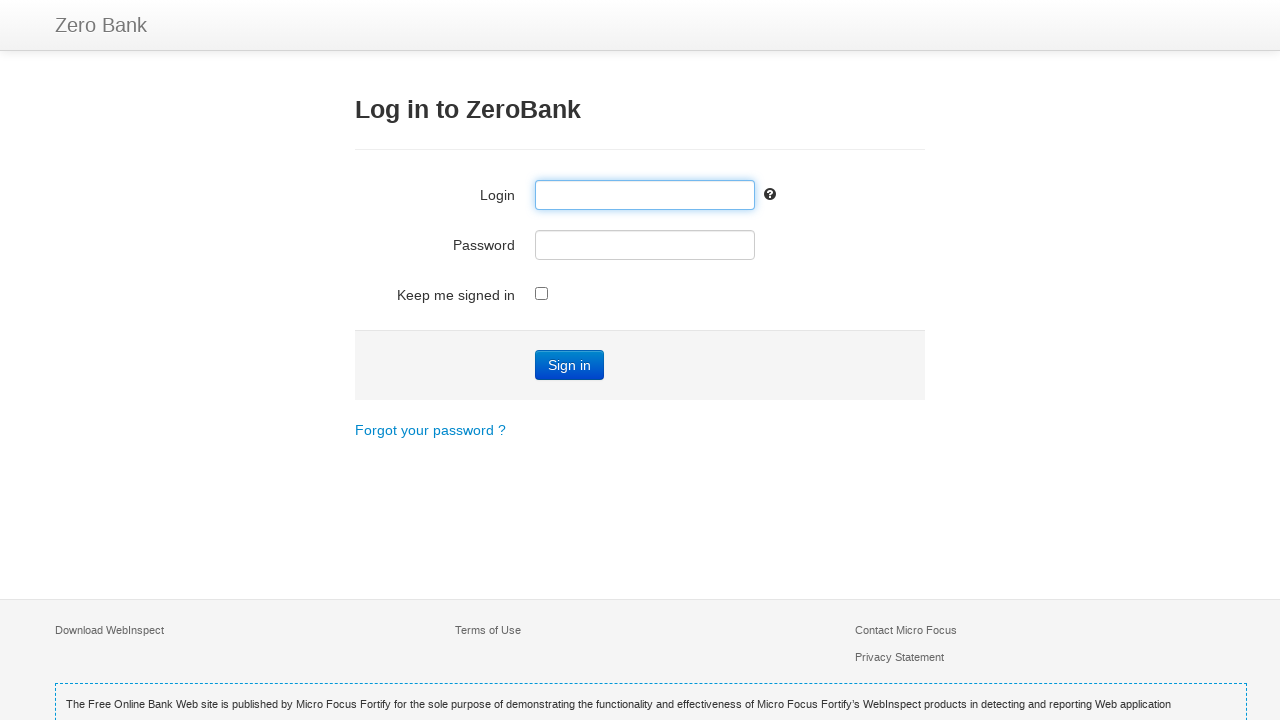

Retrieved header text content
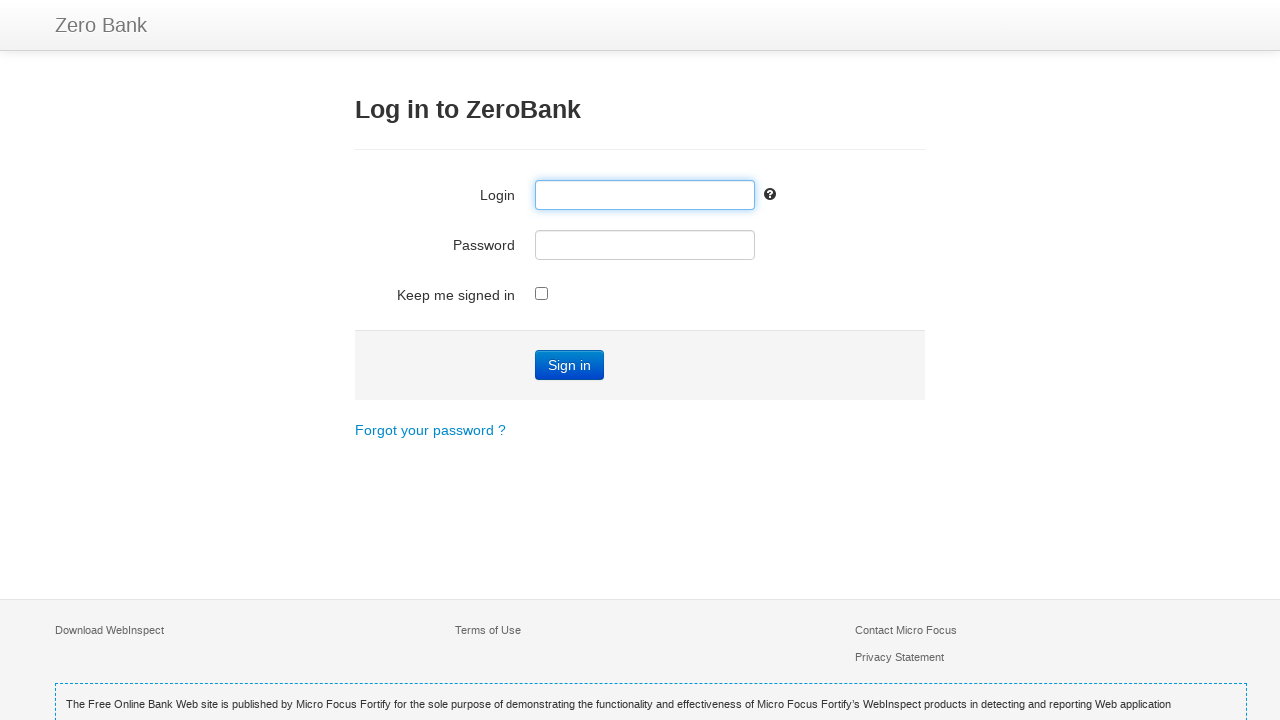

Verified header text matches expected value: 'Log in to ZeroBank'
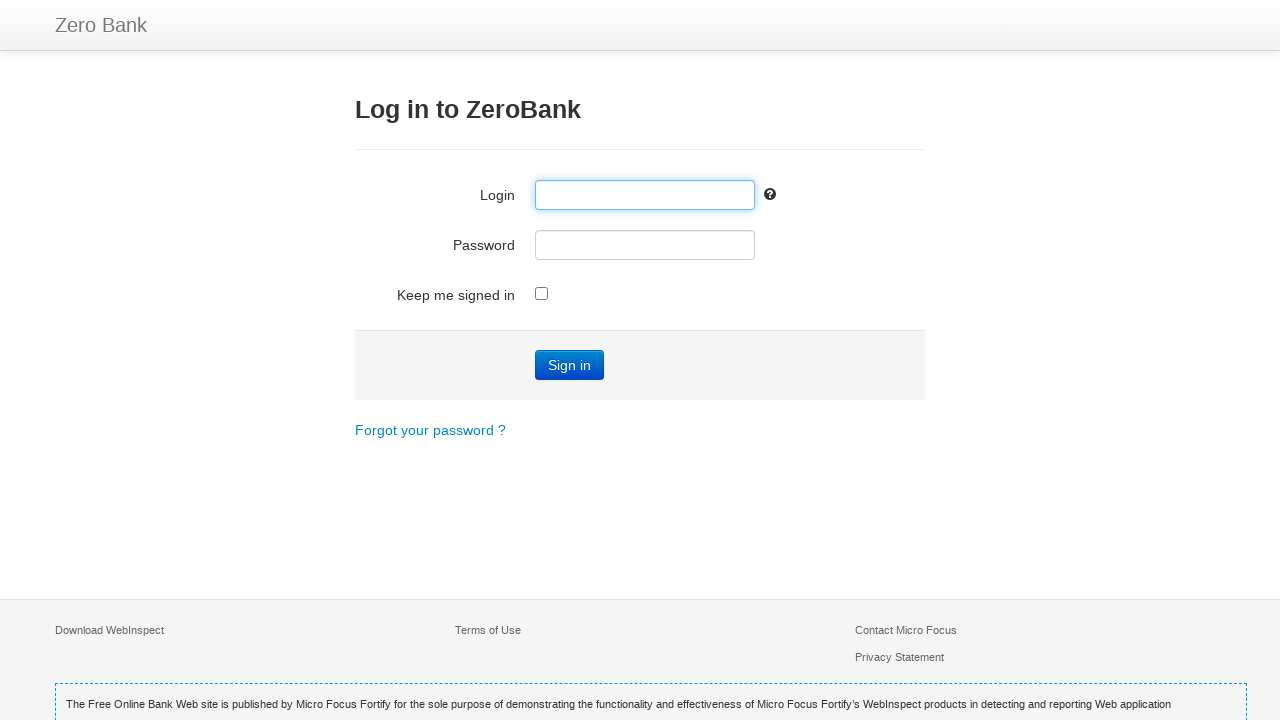

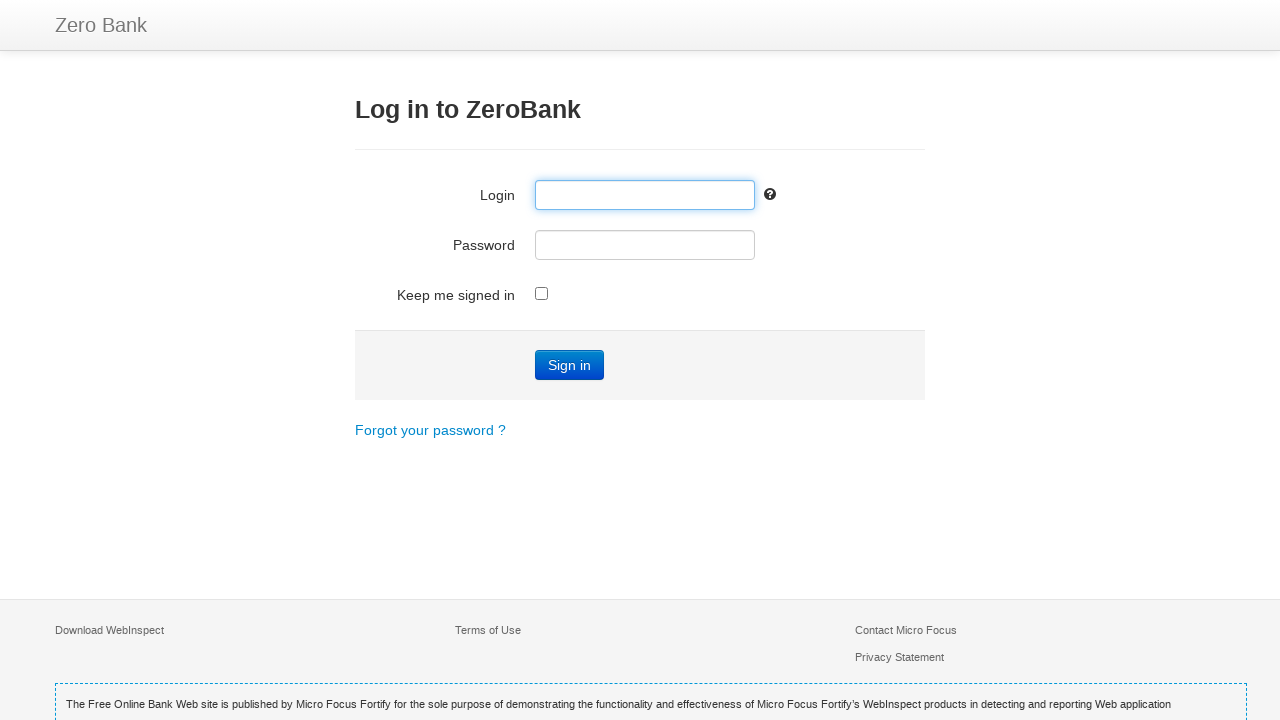